Tests ring configurator by selecting 1/3 CT size and verifying the price displays correctly

Starting URL: https://zales.wonderjewel.co/configurator/XC1160K

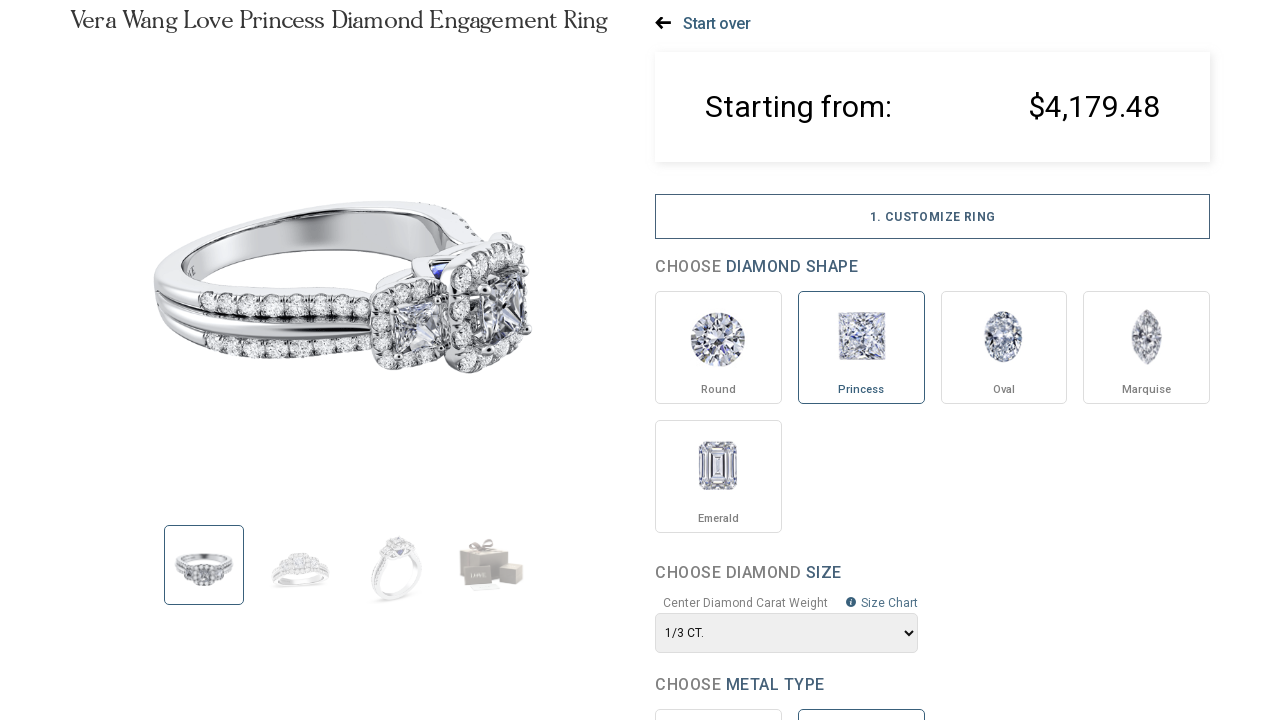

Waited 5 seconds for page to load
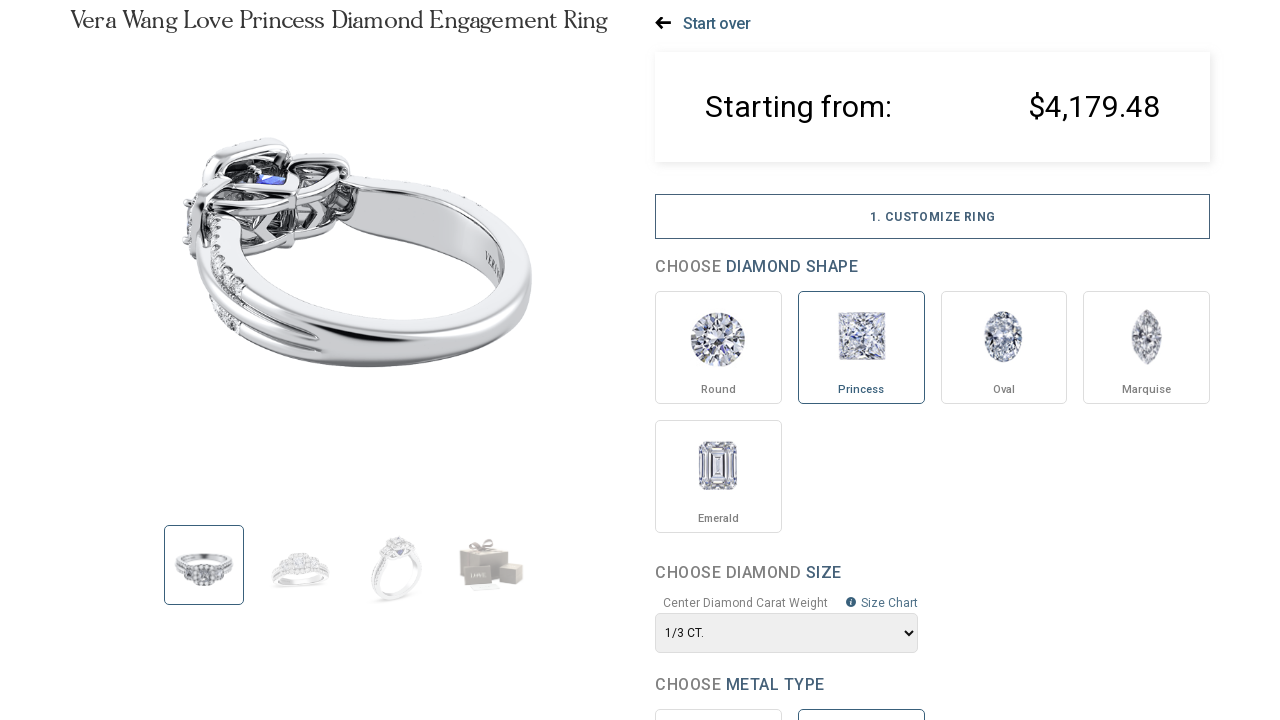

Selected '1/3 CT.' from size dropdown on select[name='size']
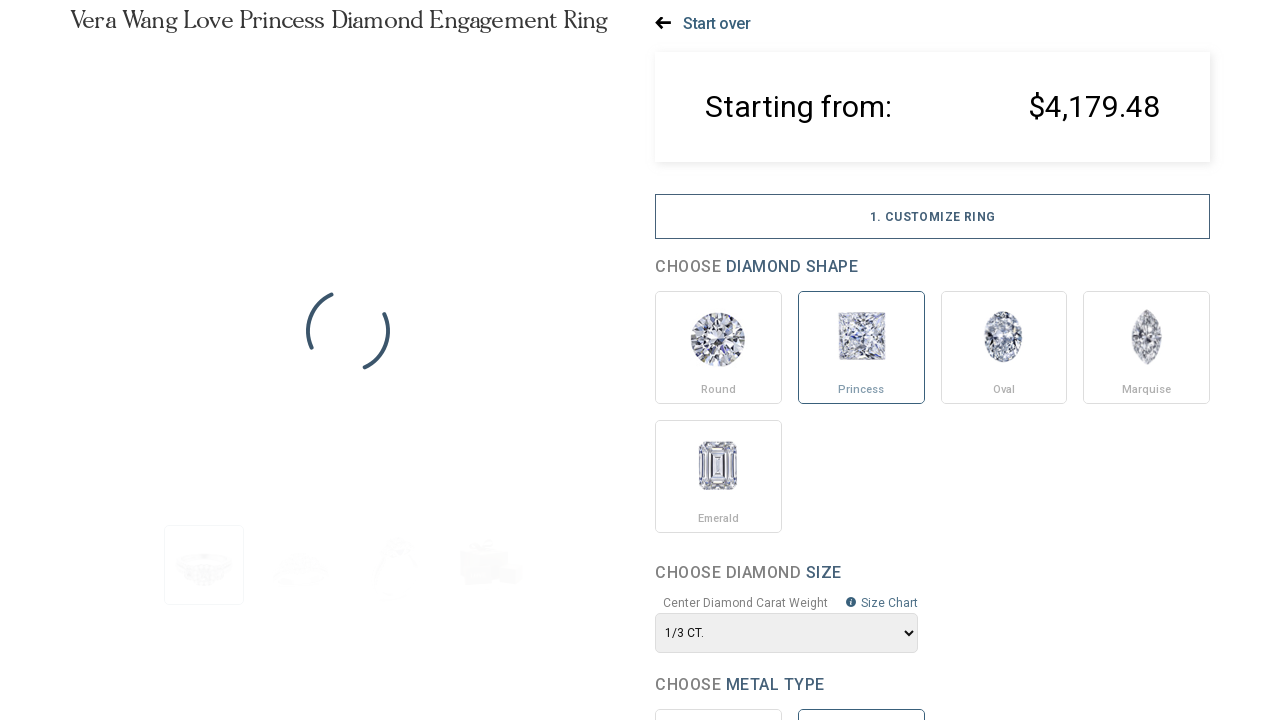

Waited 8 seconds for price to update after size selection
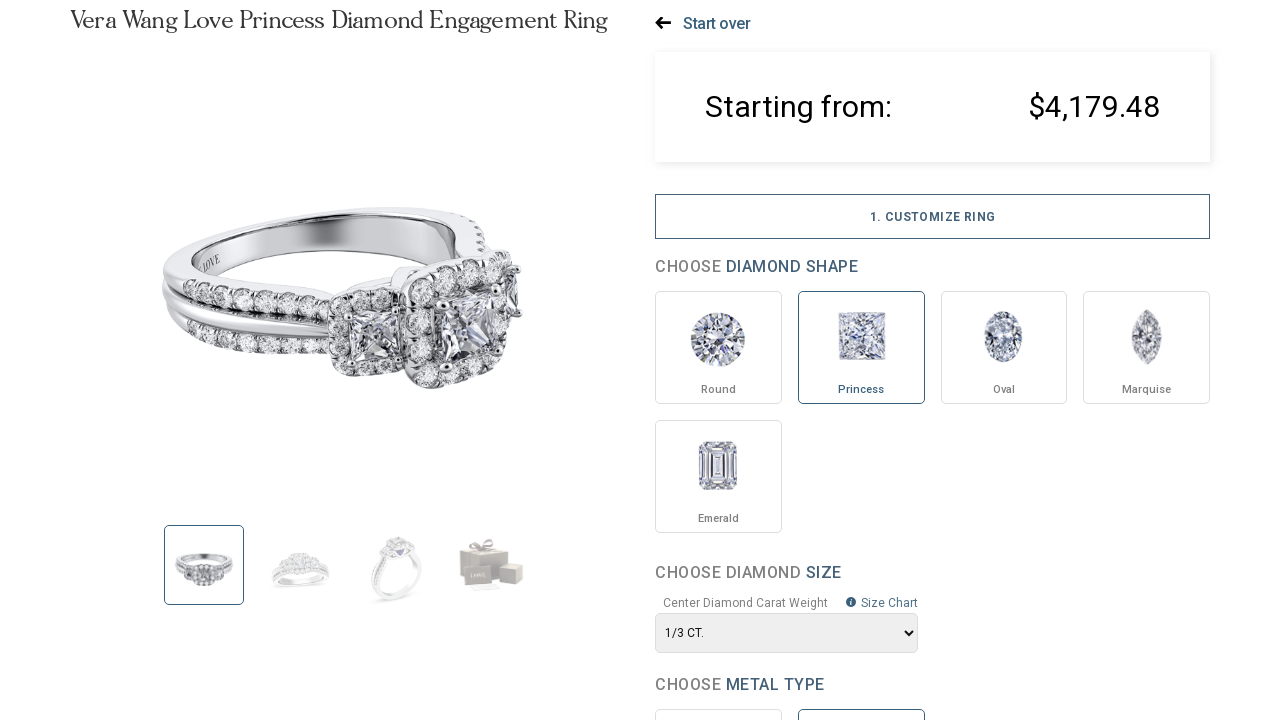

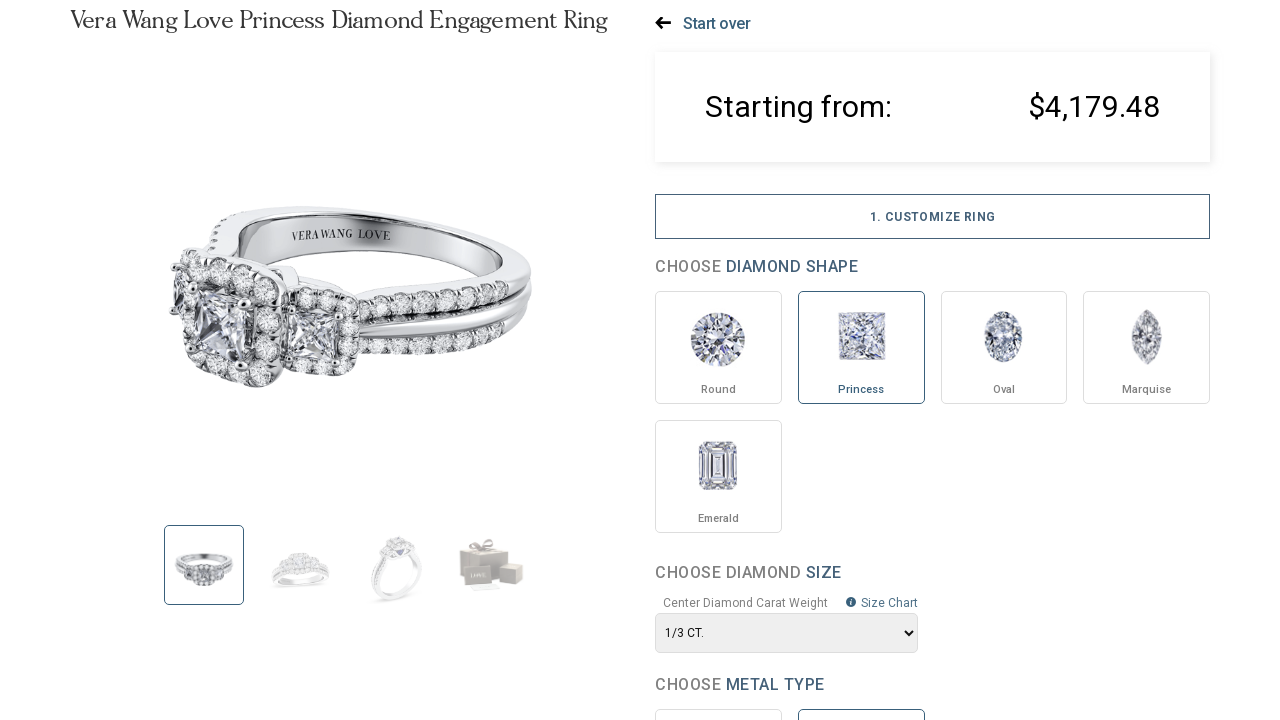